Tests that edits are cancelled when pressing Escape

Starting URL: https://demo.playwright.dev/todomvc

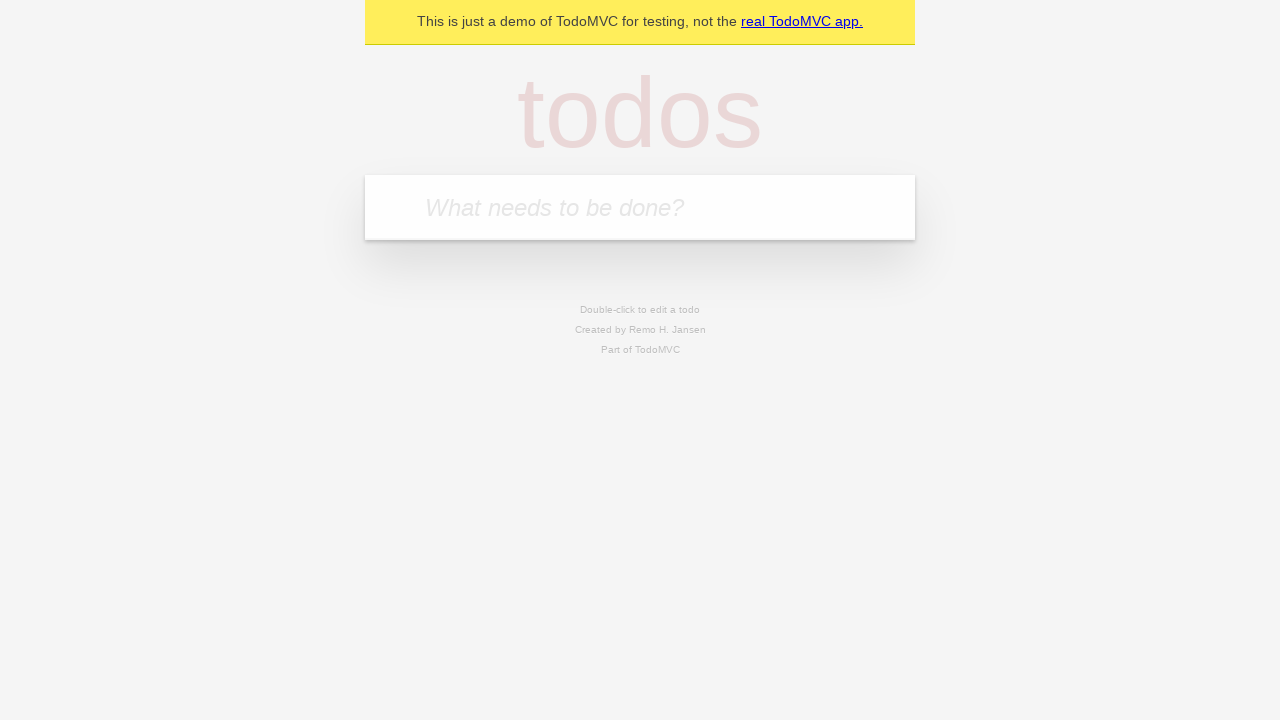

Filled todo input with 'buy some cheese' on internal:attr=[placeholder="What needs to be done?"i]
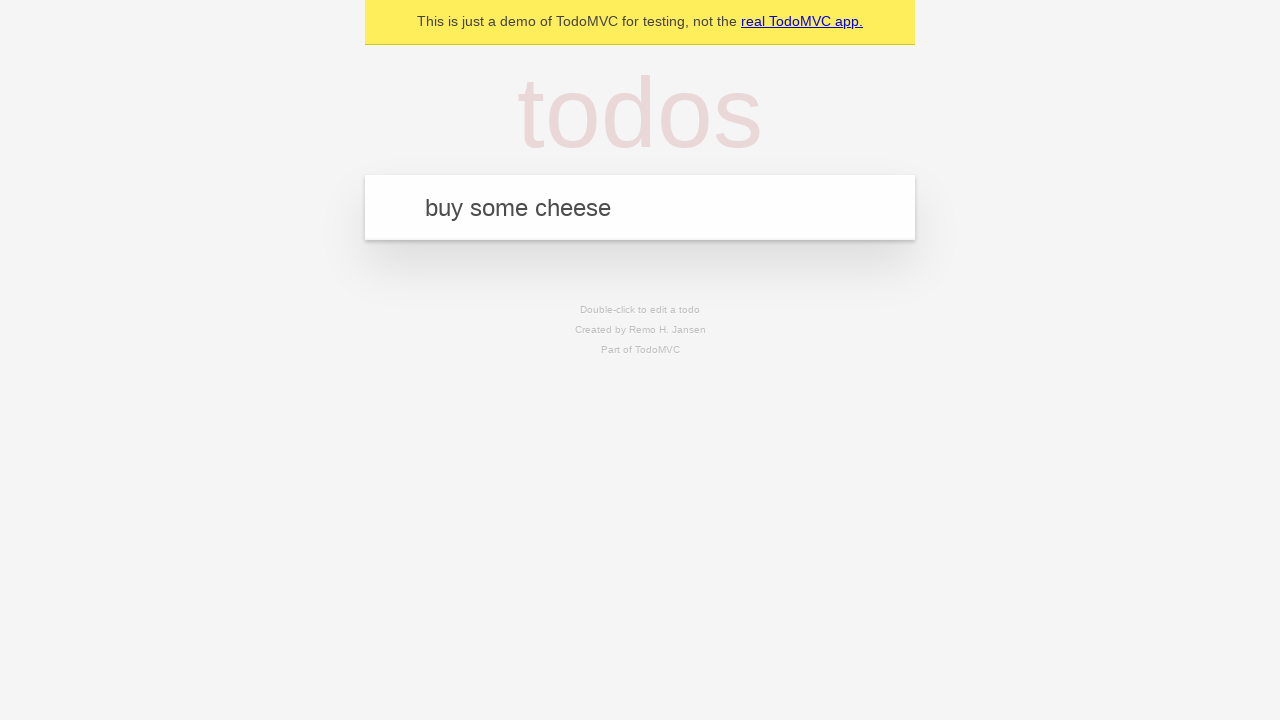

Pressed Enter to create first todo on internal:attr=[placeholder="What needs to be done?"i]
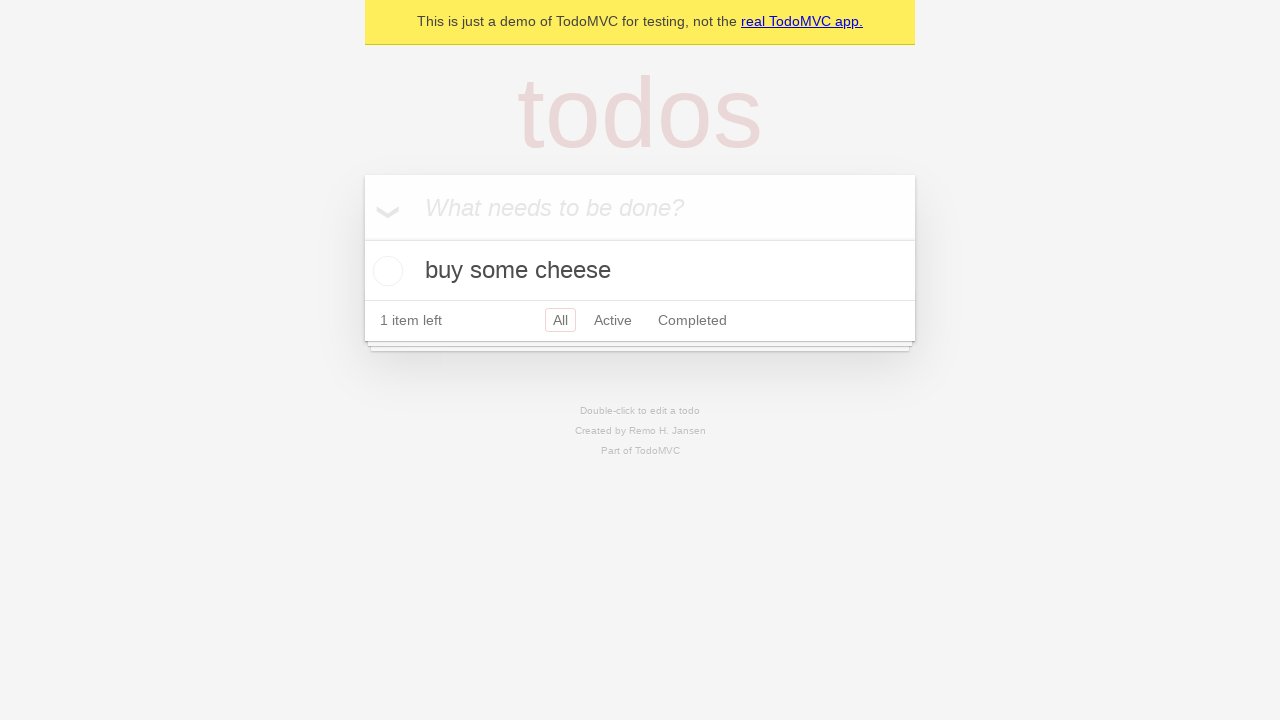

Filled todo input with 'feed the cat' on internal:attr=[placeholder="What needs to be done?"i]
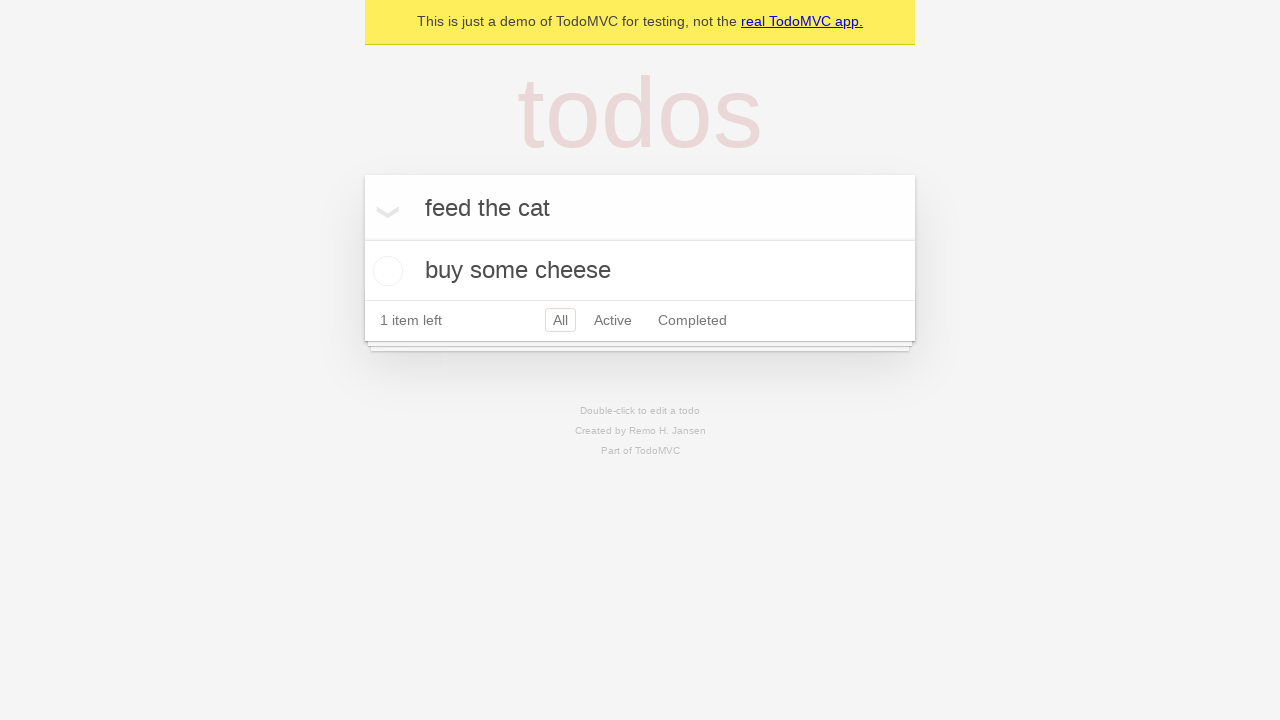

Pressed Enter to create second todo on internal:attr=[placeholder="What needs to be done?"i]
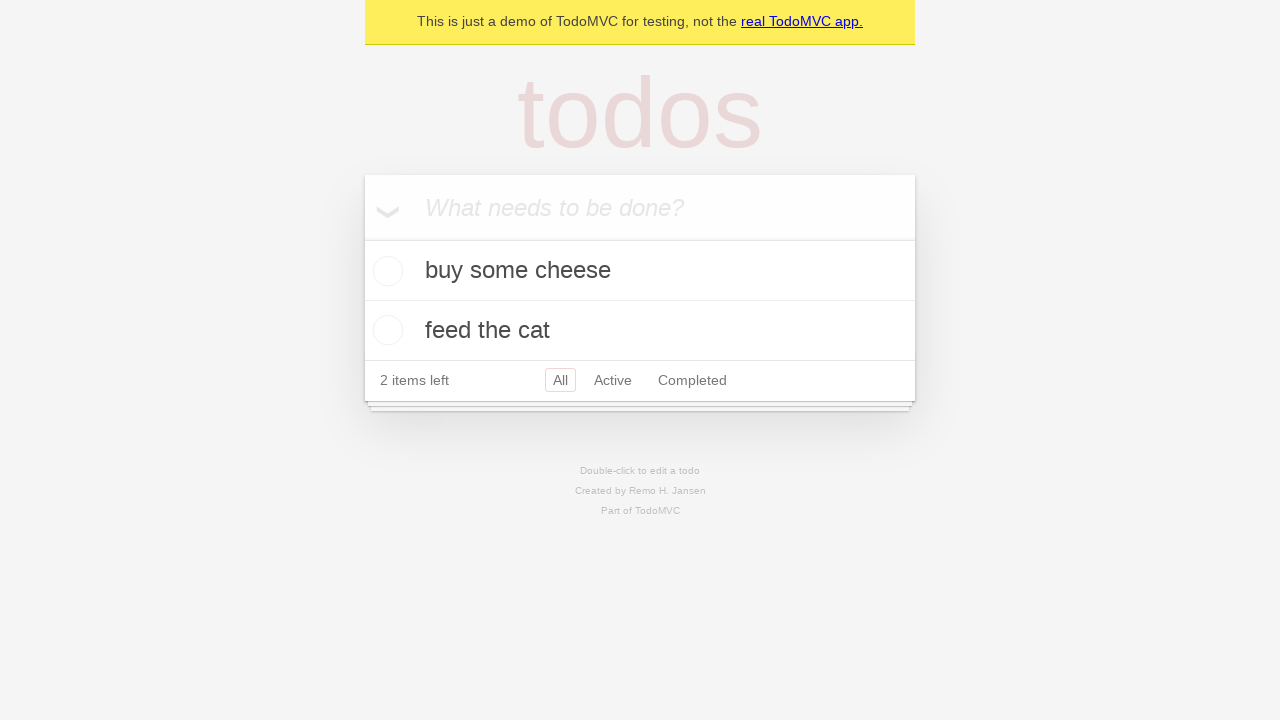

Filled todo input with 'book a doctors appointment' on internal:attr=[placeholder="What needs to be done?"i]
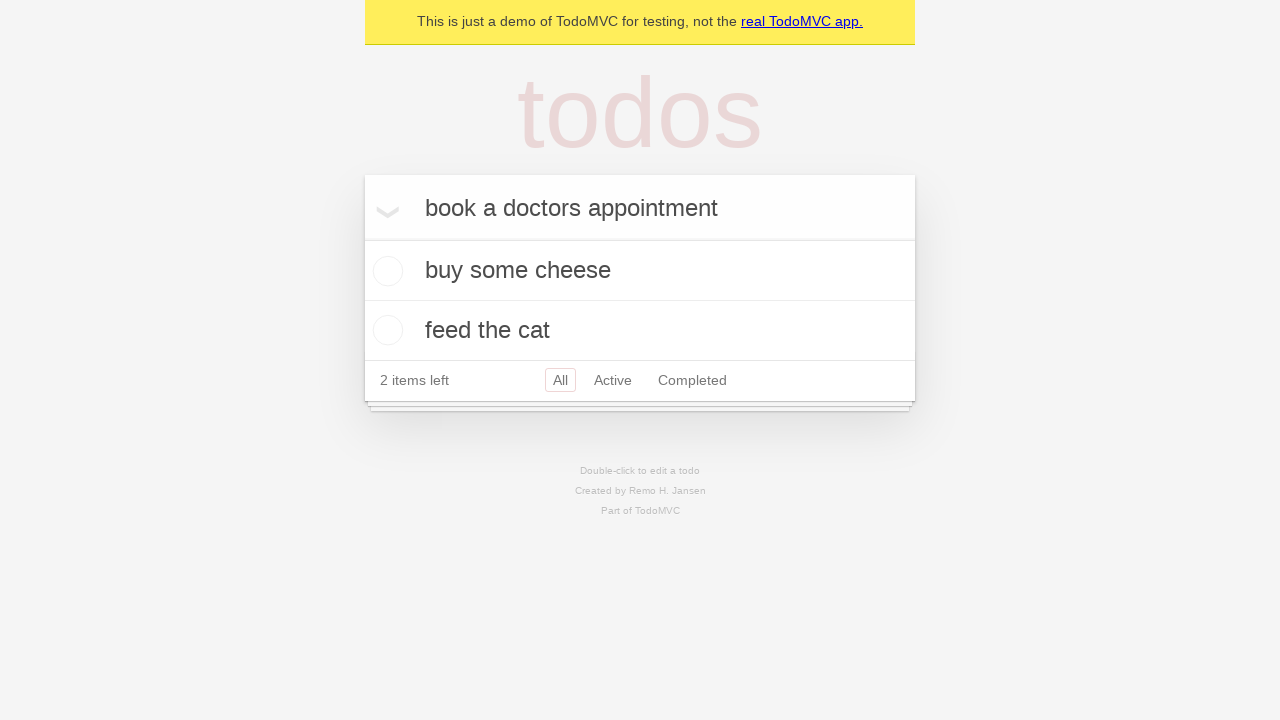

Pressed Enter to create third todo on internal:attr=[placeholder="What needs to be done?"i]
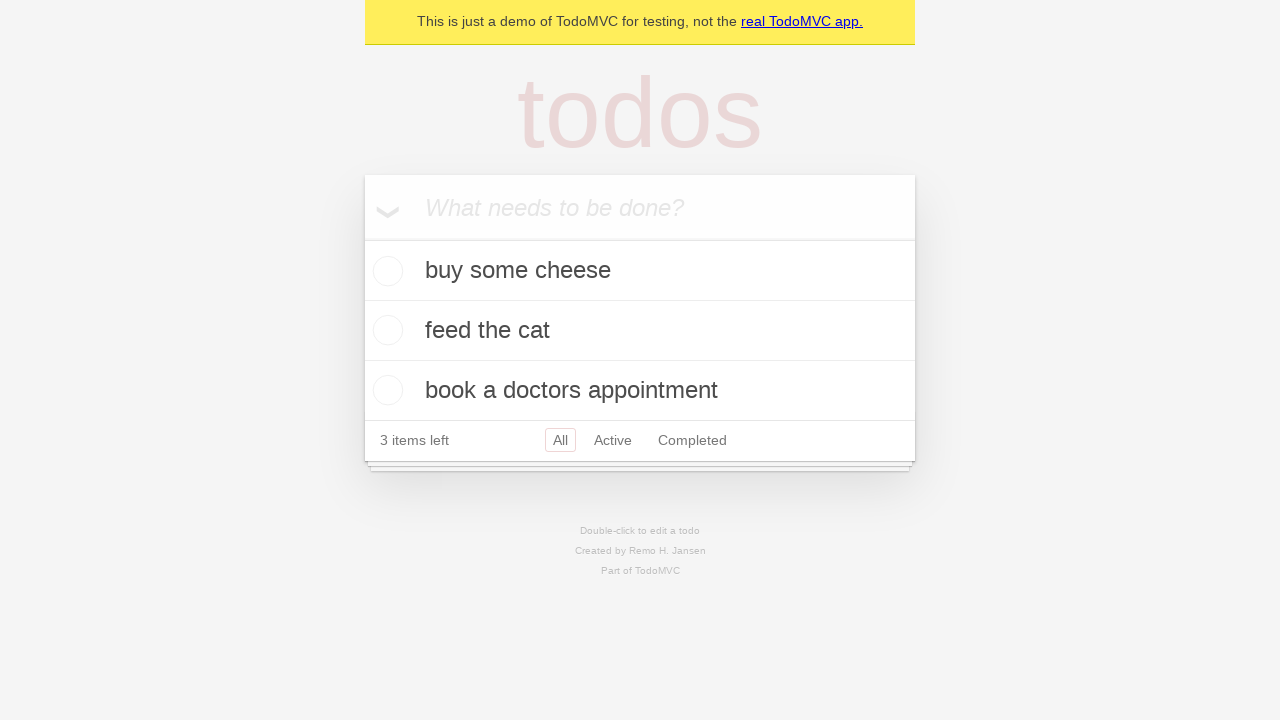

Waited for all three todos to appear
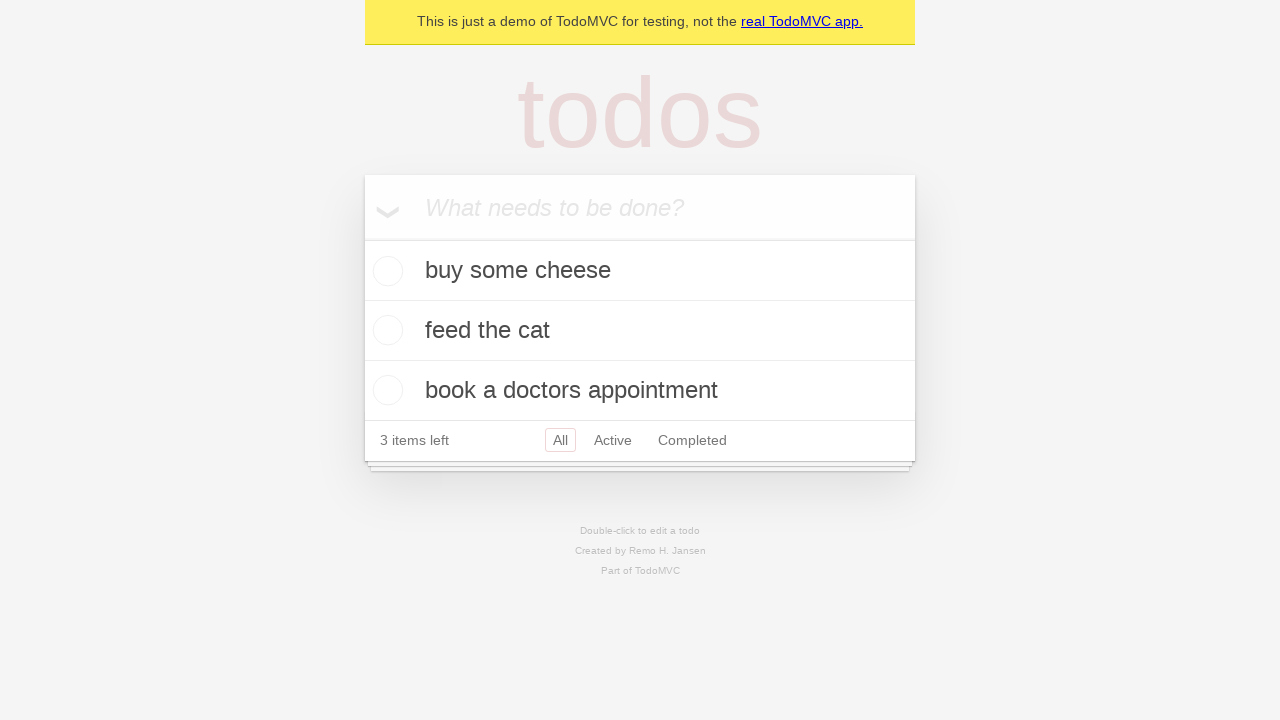

Double-clicked second todo to enter edit mode at (640, 331) on [data-testid='todo-item'] >> nth=1
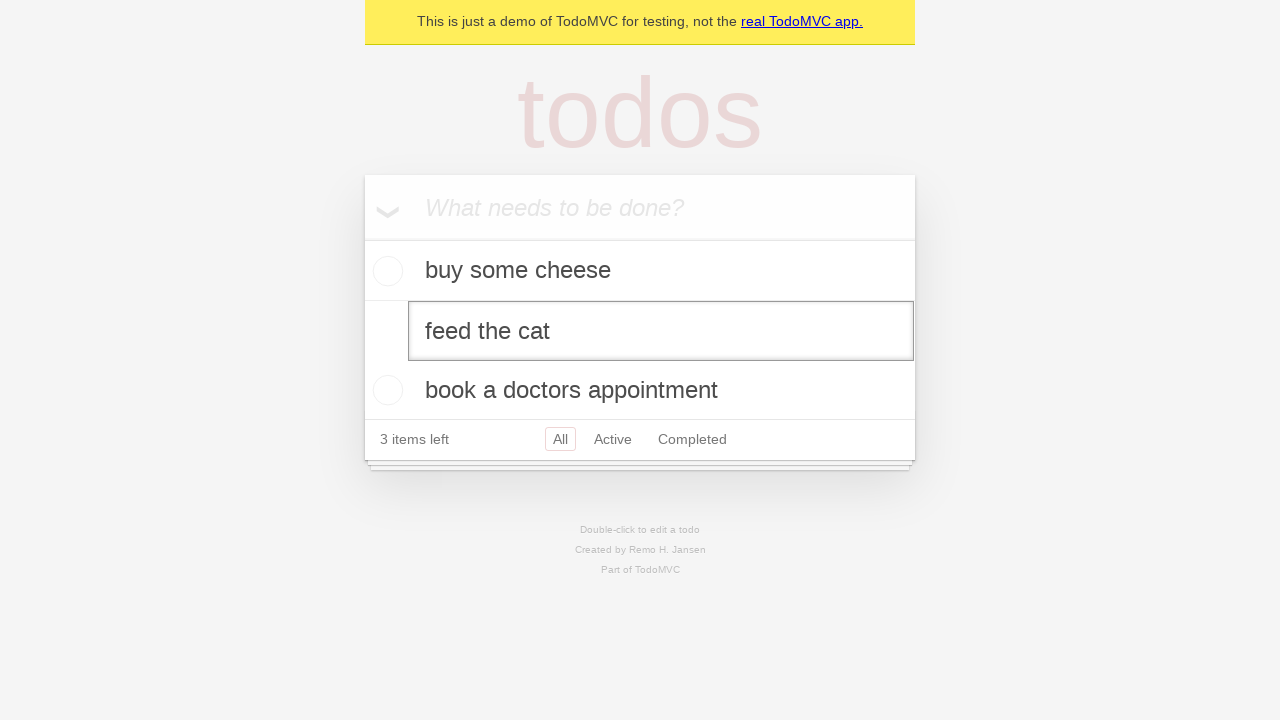

Filled edit field with 'buy some sausages' on [data-testid='todo-item'] >> nth=1 >> internal:role=textbox[name="Edit"i]
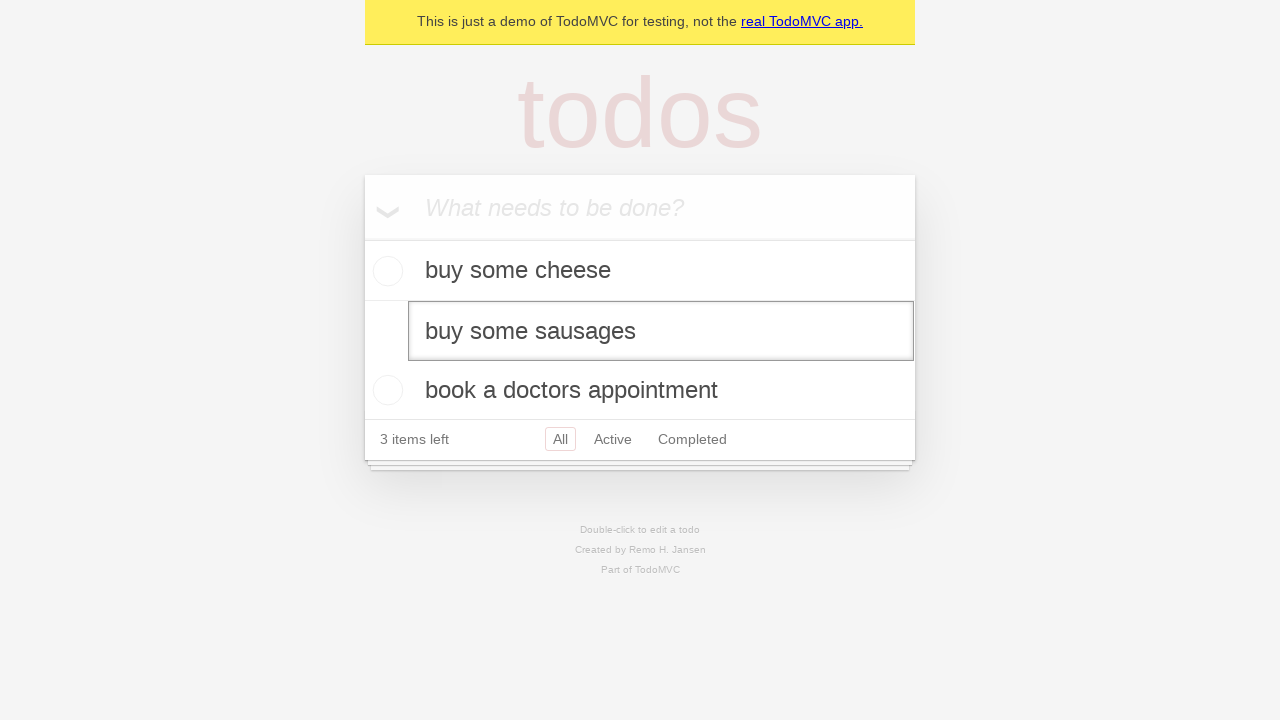

Pressed Escape to cancel the edit on [data-testid='todo-item'] >> nth=1 >> internal:role=textbox[name="Edit"i]
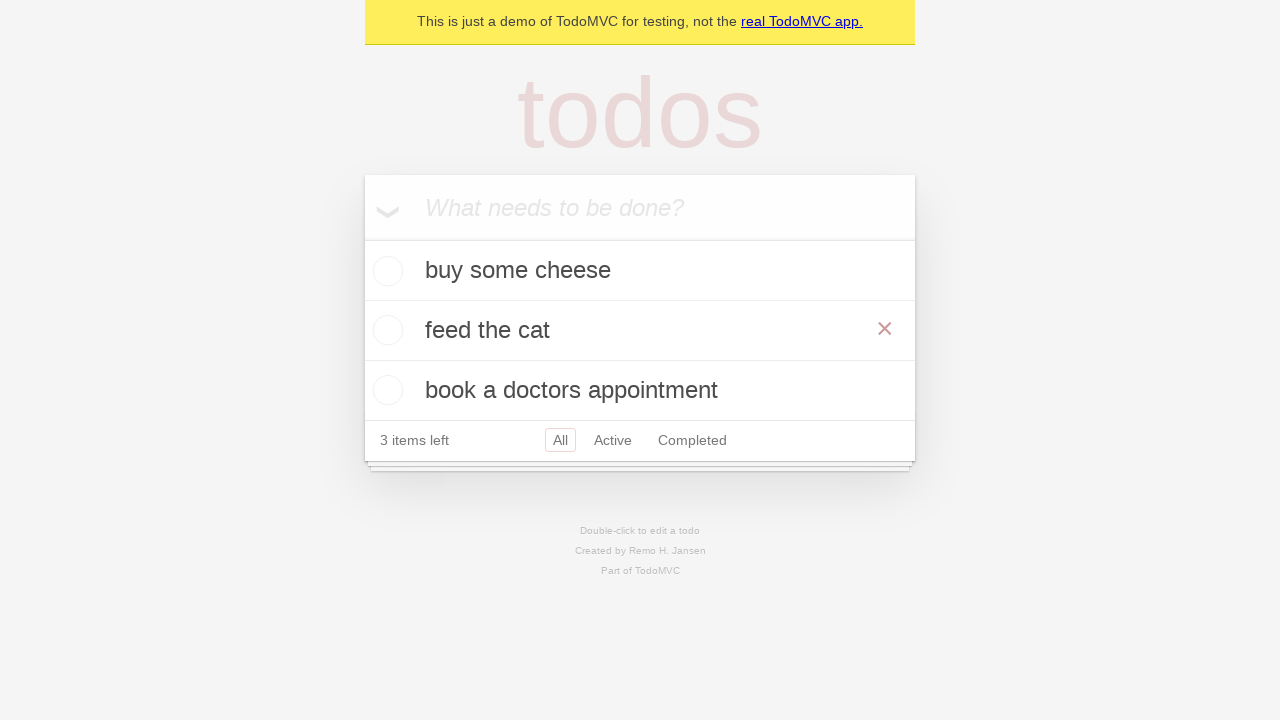

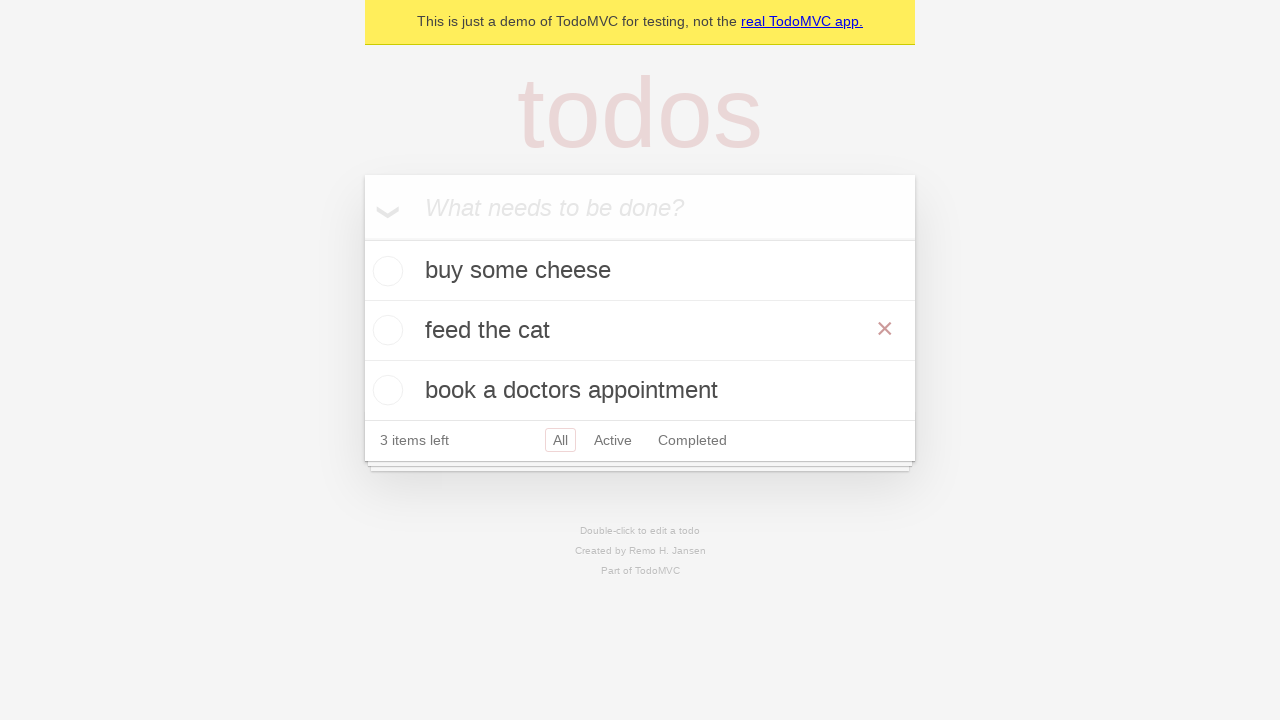